Tests window handling by opening a new window via link click, switching between parent and child windows, and extracting text from both

Starting URL: https://the-internet.herokuapp.com/windows

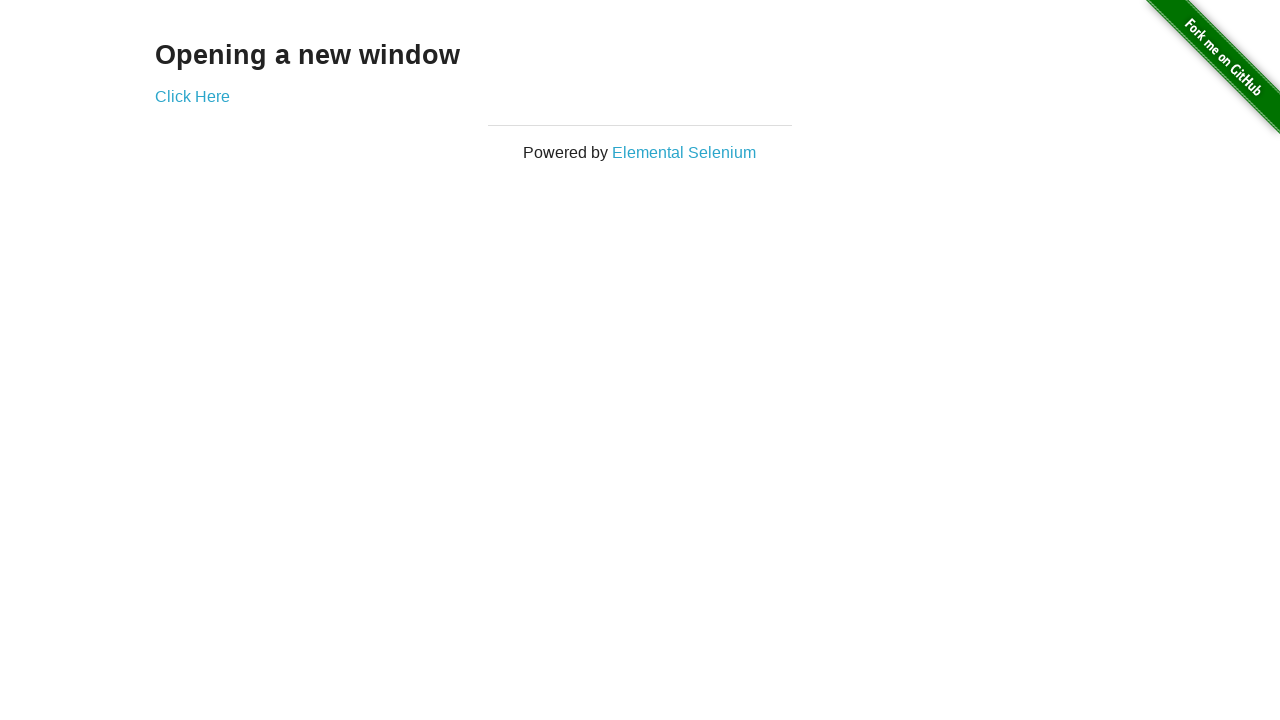

Clicked 'Click Here' link to open new window at (192, 96) on a:has-text('Click Here')
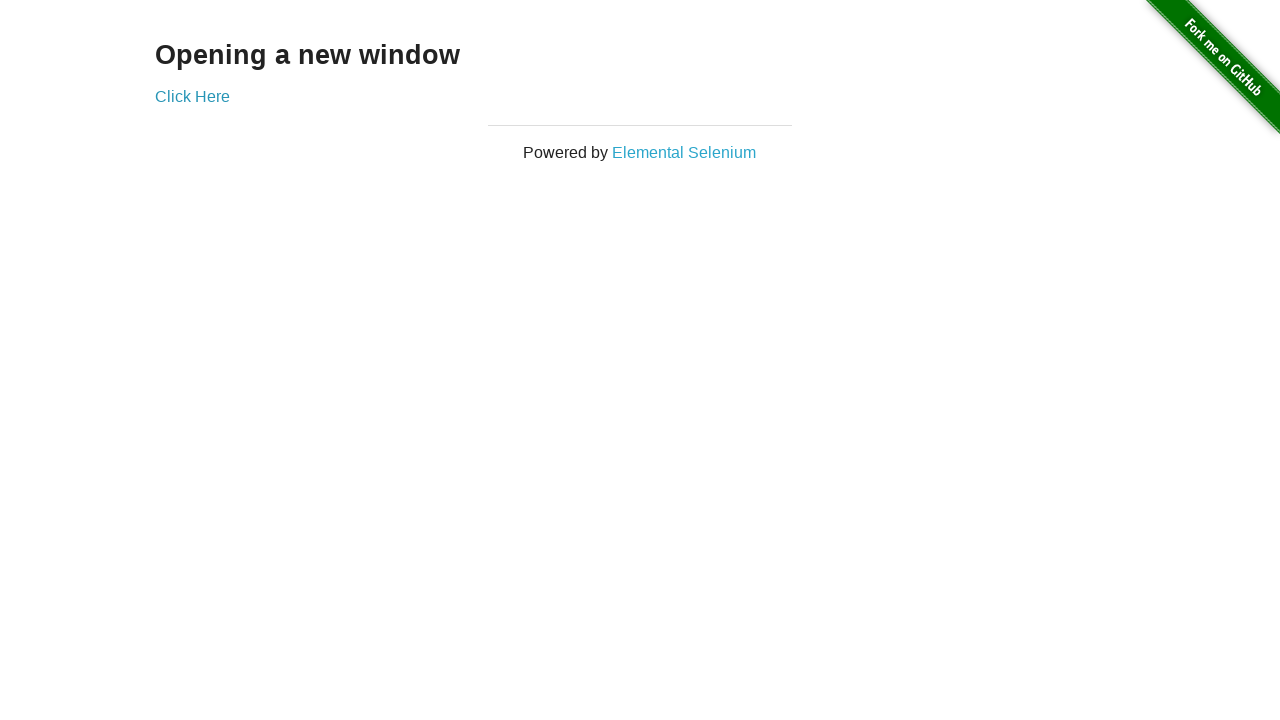

Extracted text from new window: 'New Window'
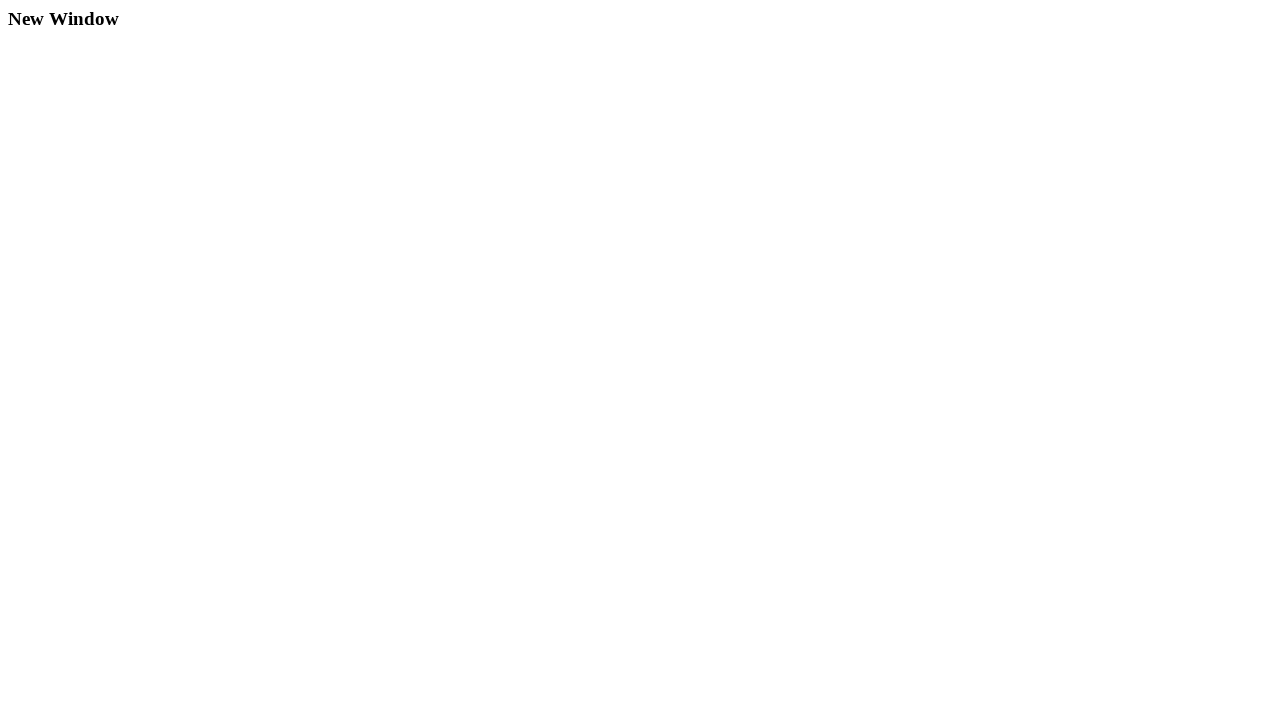

Extracted text from original window: 'Opening a new window'
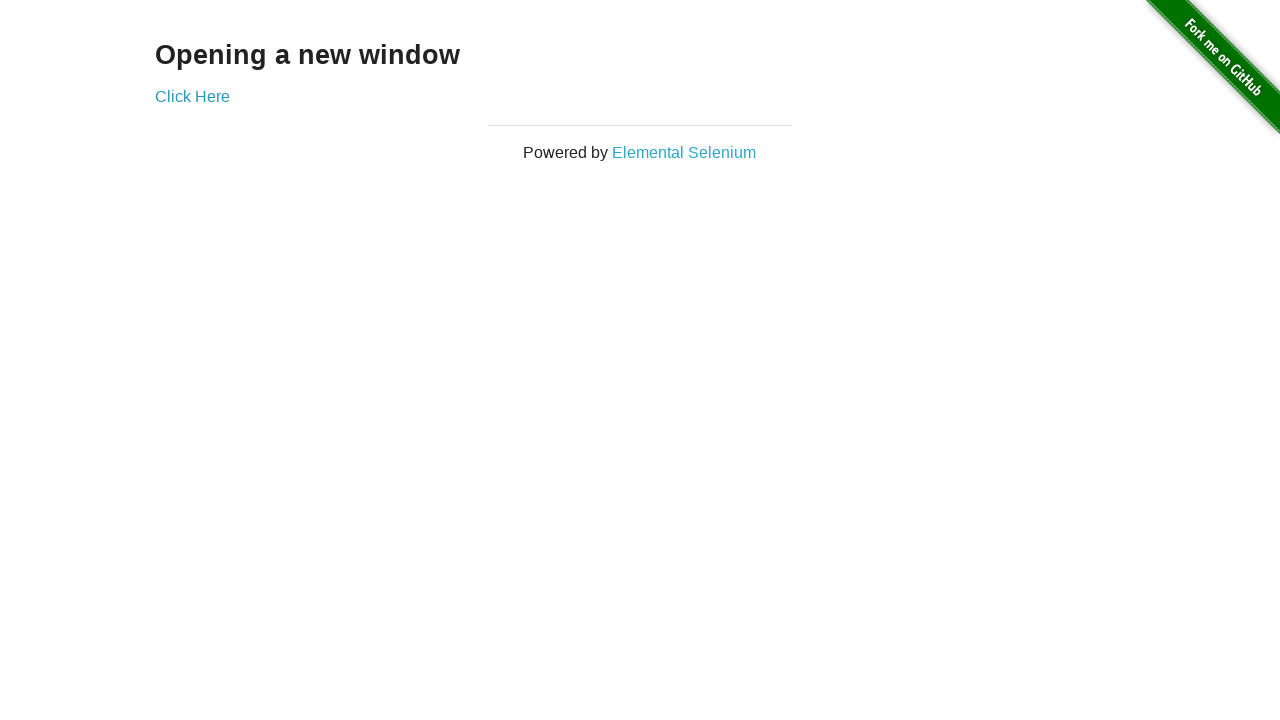

Closed the new window
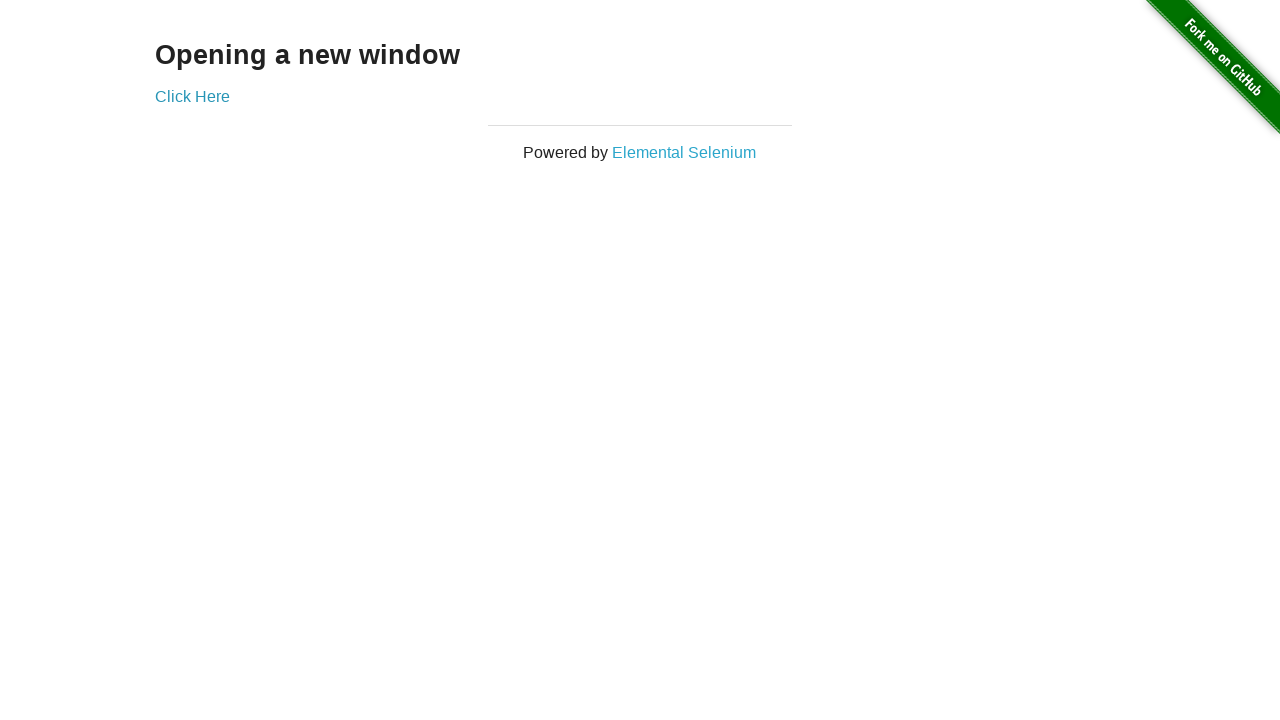

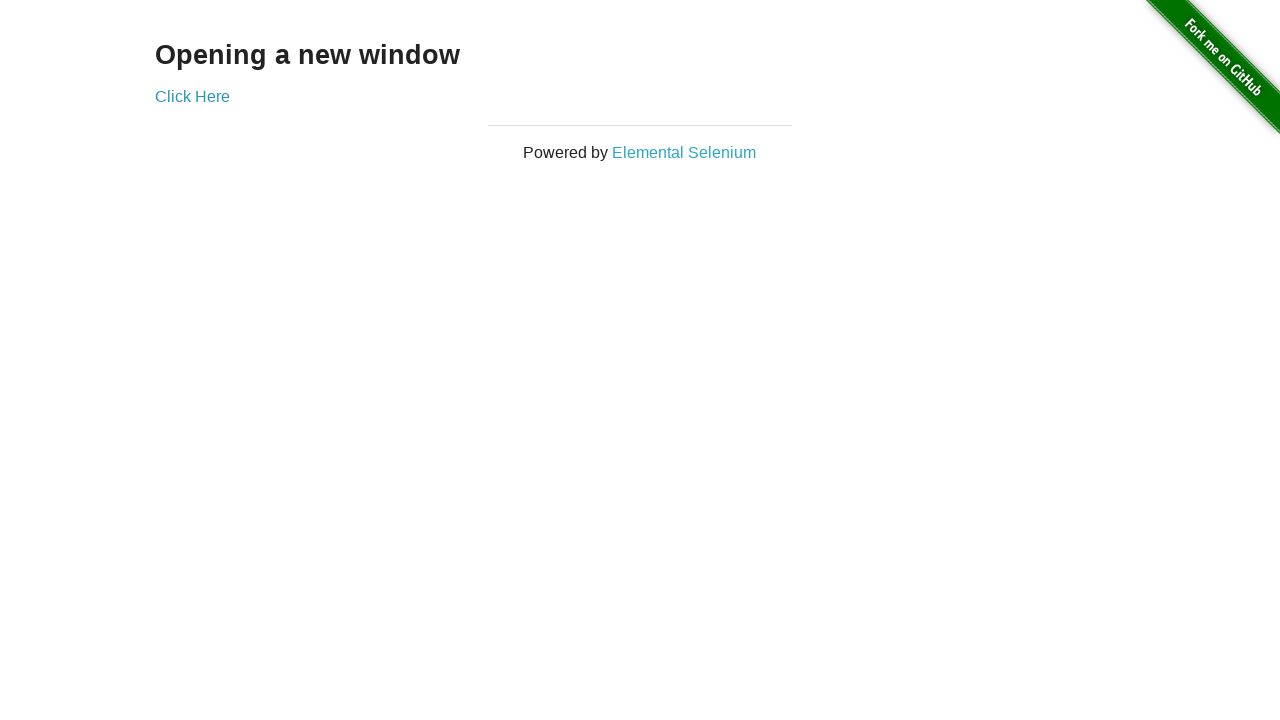